Navigates to Rediffmail login page and verifies it loads

Starting URL: https://mail.rediff.com/cgi-bin/login.cgi

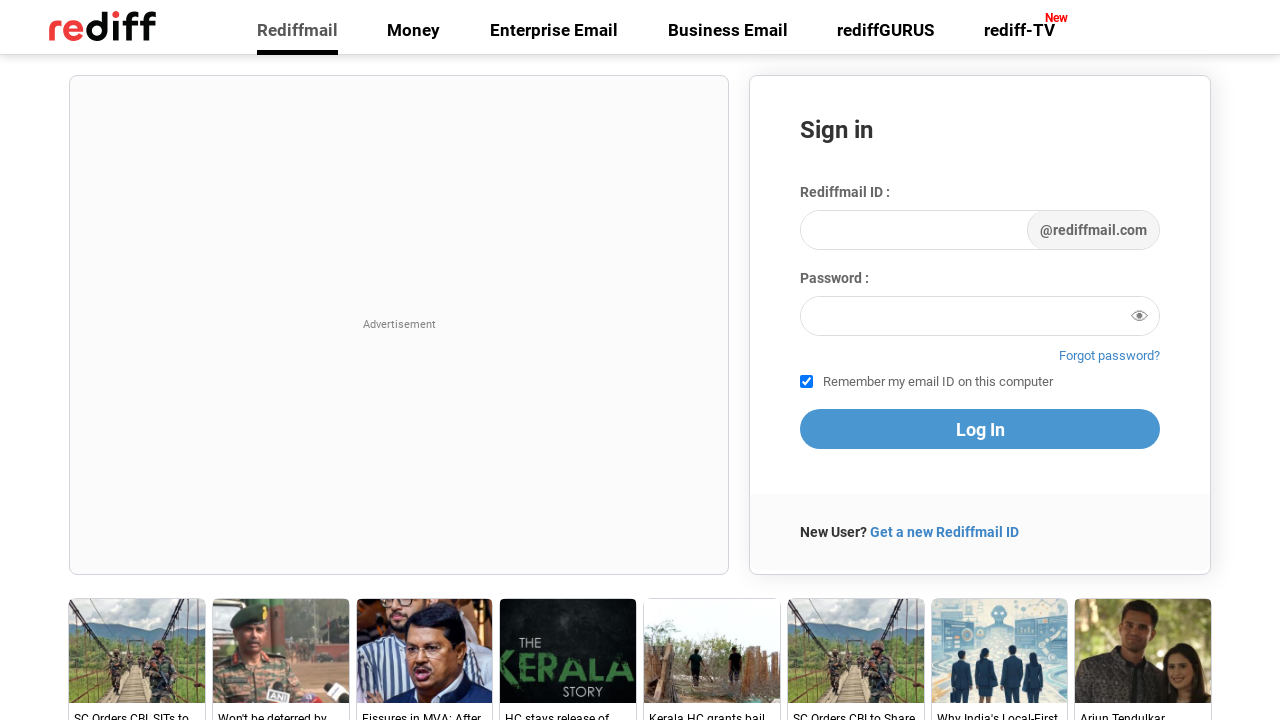

Navigated to Rediffmail login page
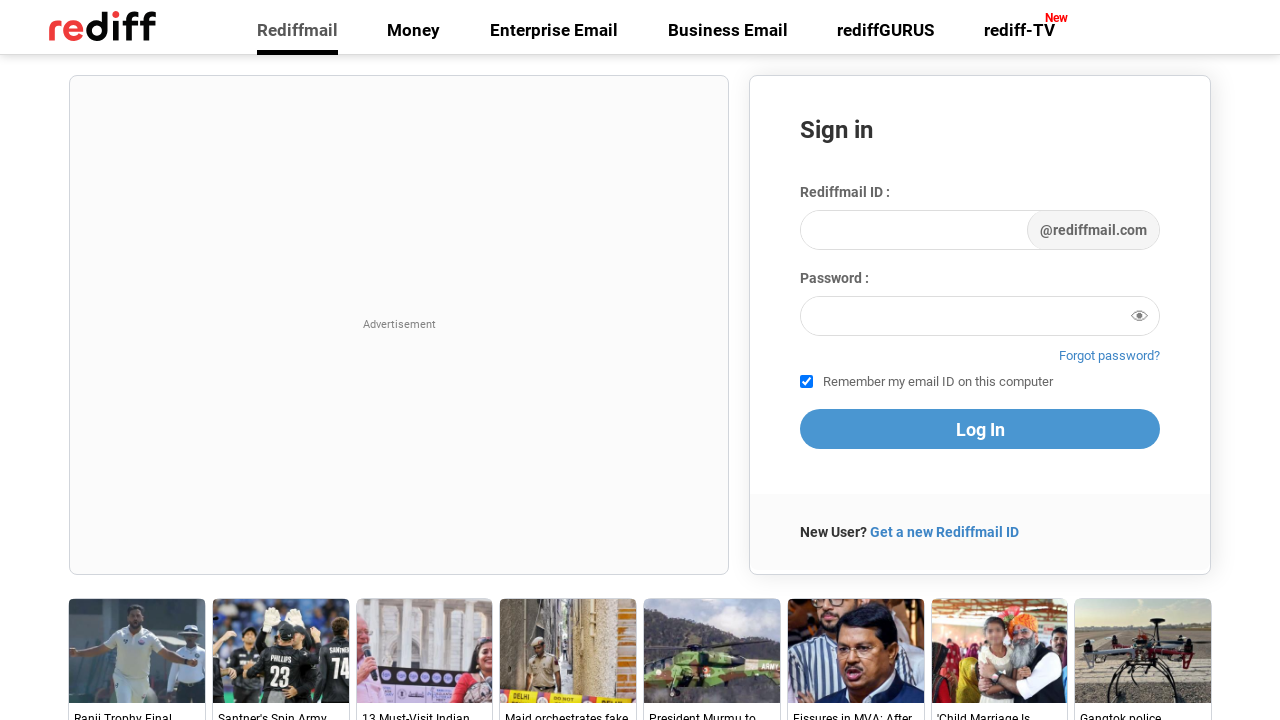

Rediffmail login page loaded successfully
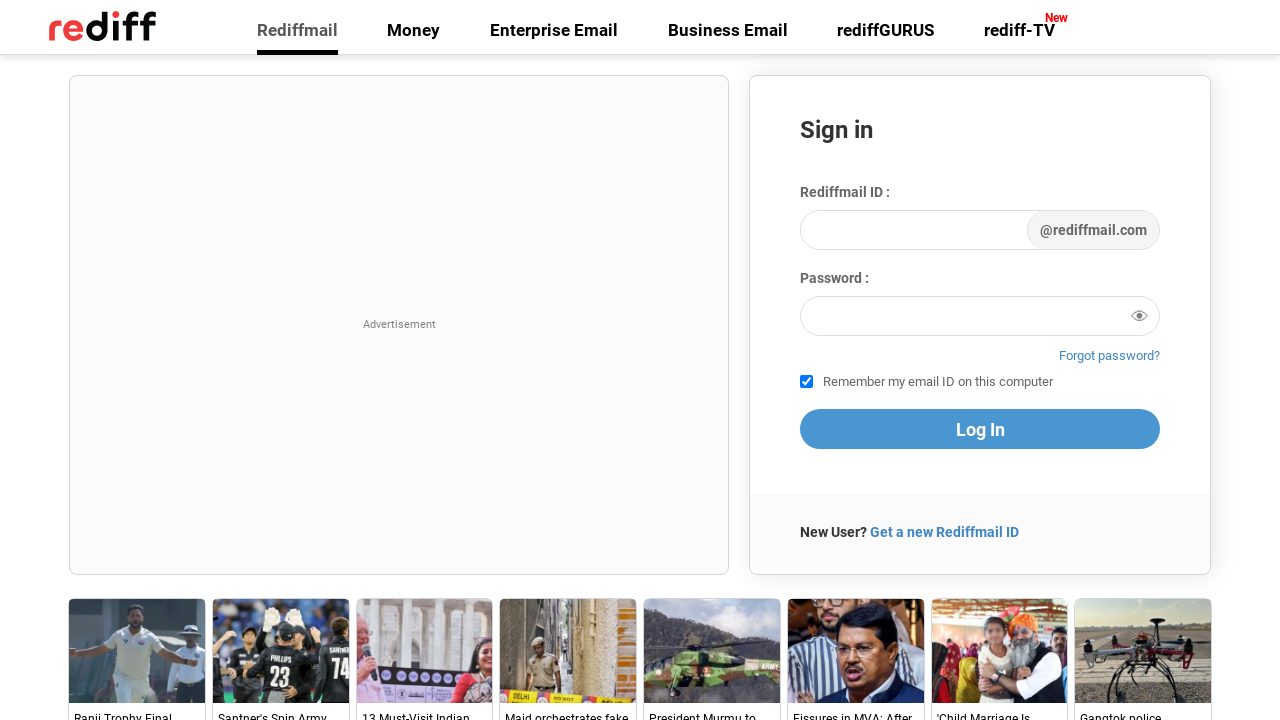

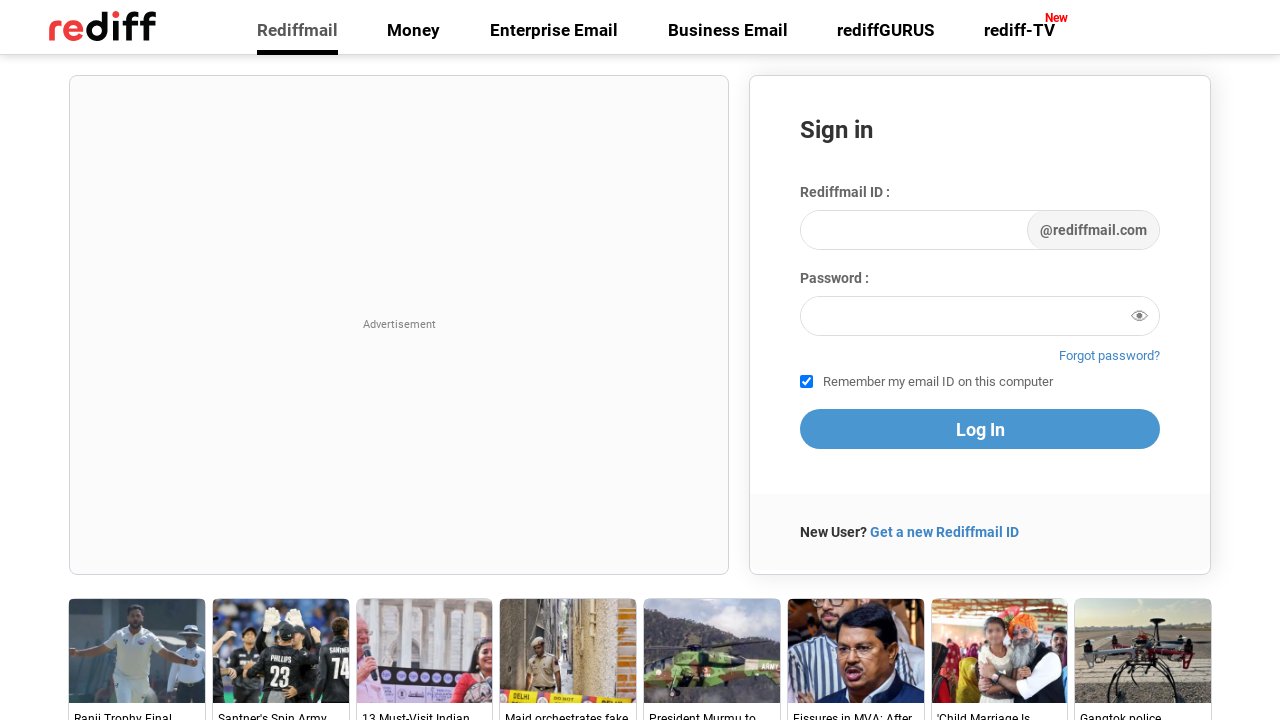